Tests FAQ accordion by clicking question 0 and verifying the answer text about daily rental cost (400 rubles)

Starting URL: https://qa-scooter.praktikum-services.ru/

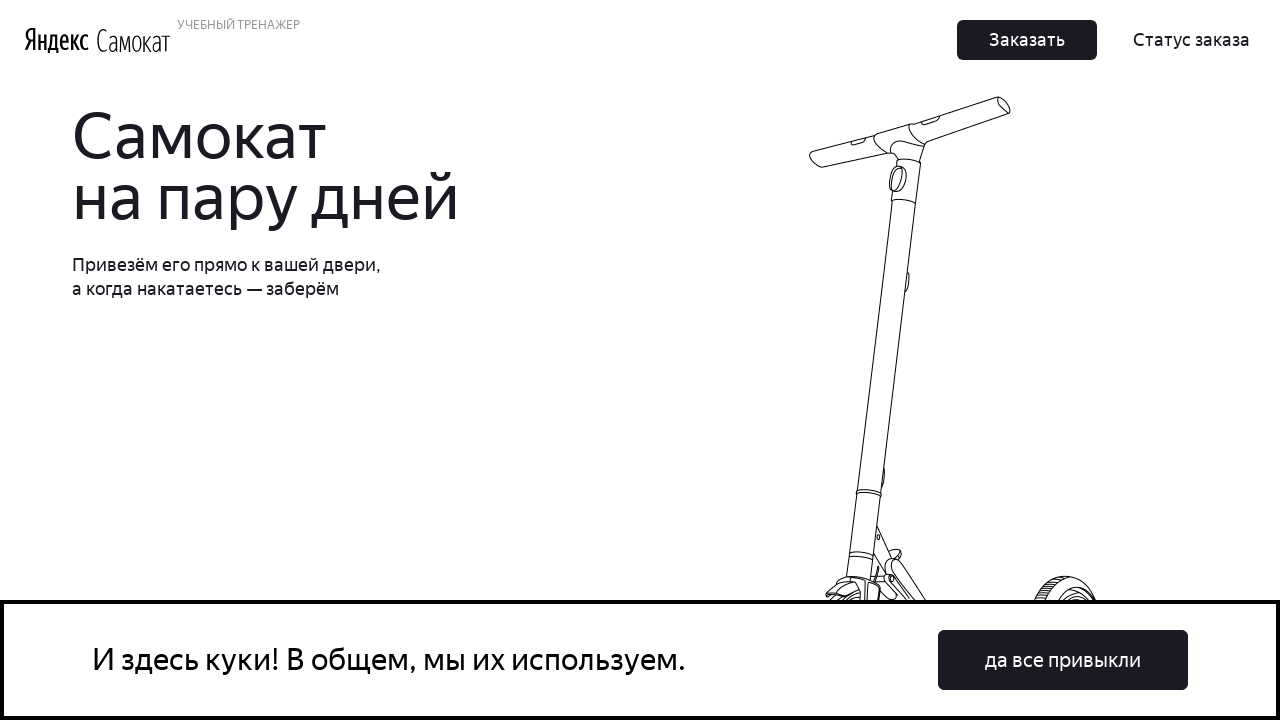

Scrolled to FAQ accordion section
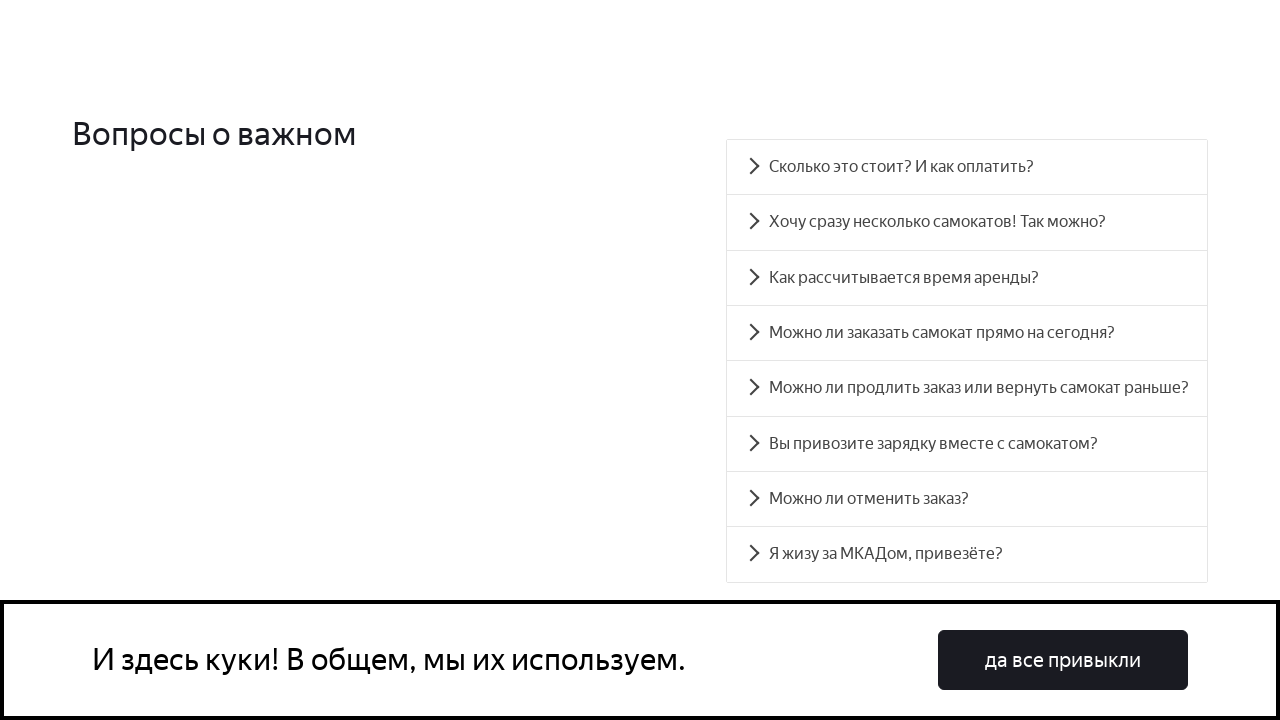

Clicked first FAQ question (index 0) at (967, 167) on .accordion__item >> nth=0
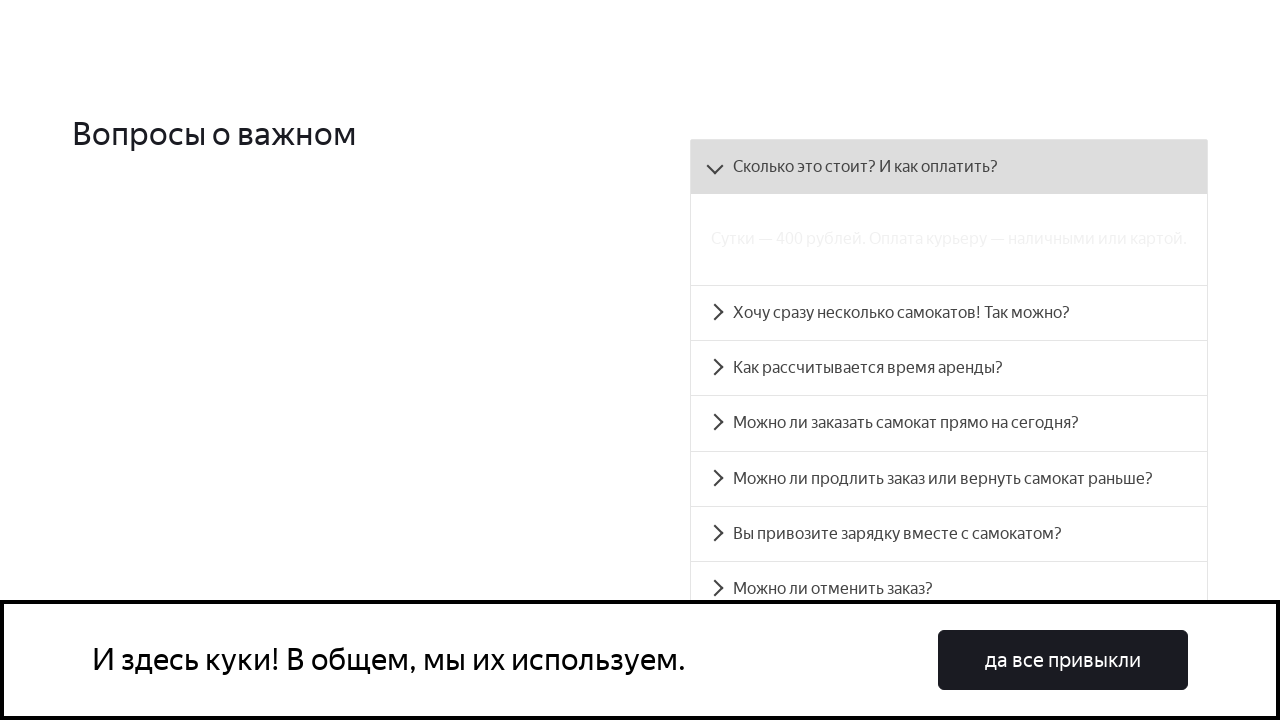

FAQ answer panel became visible, verifying daily rental cost text (400 rubles)
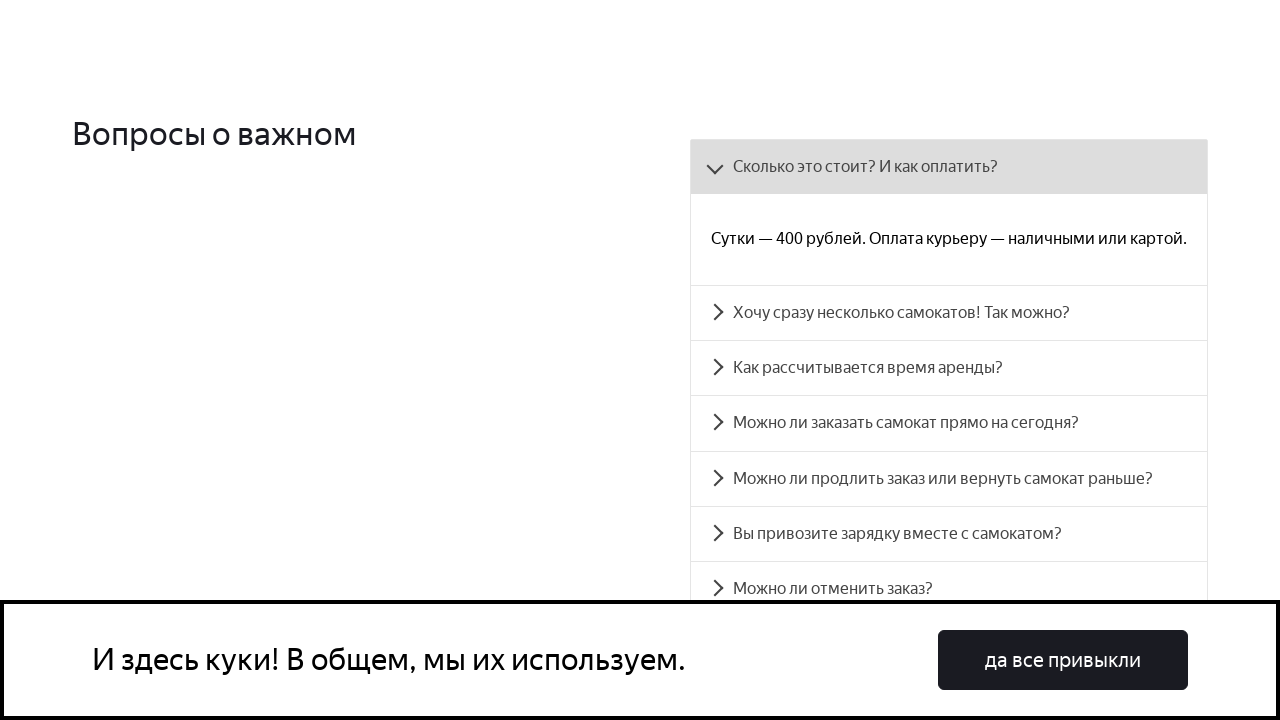

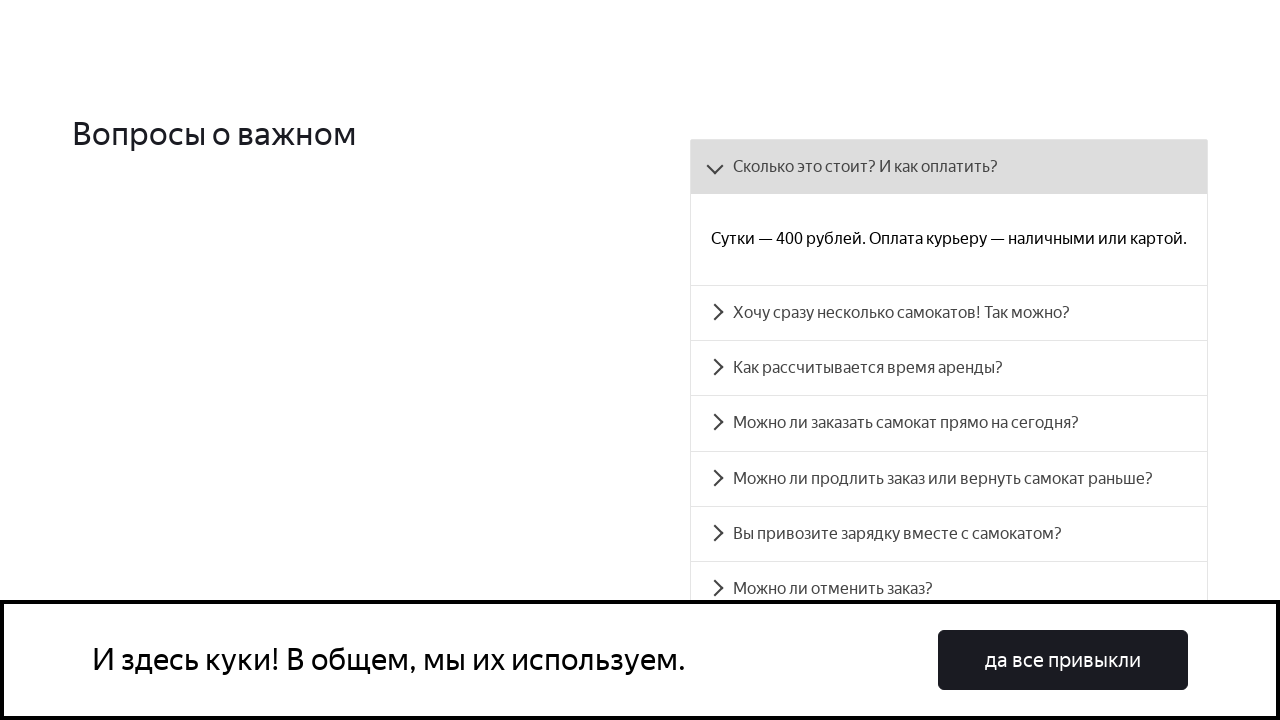